Tests navigation to the shopping cart by clicking the cart icon on Target.com

Starting URL: https://www.target.com/

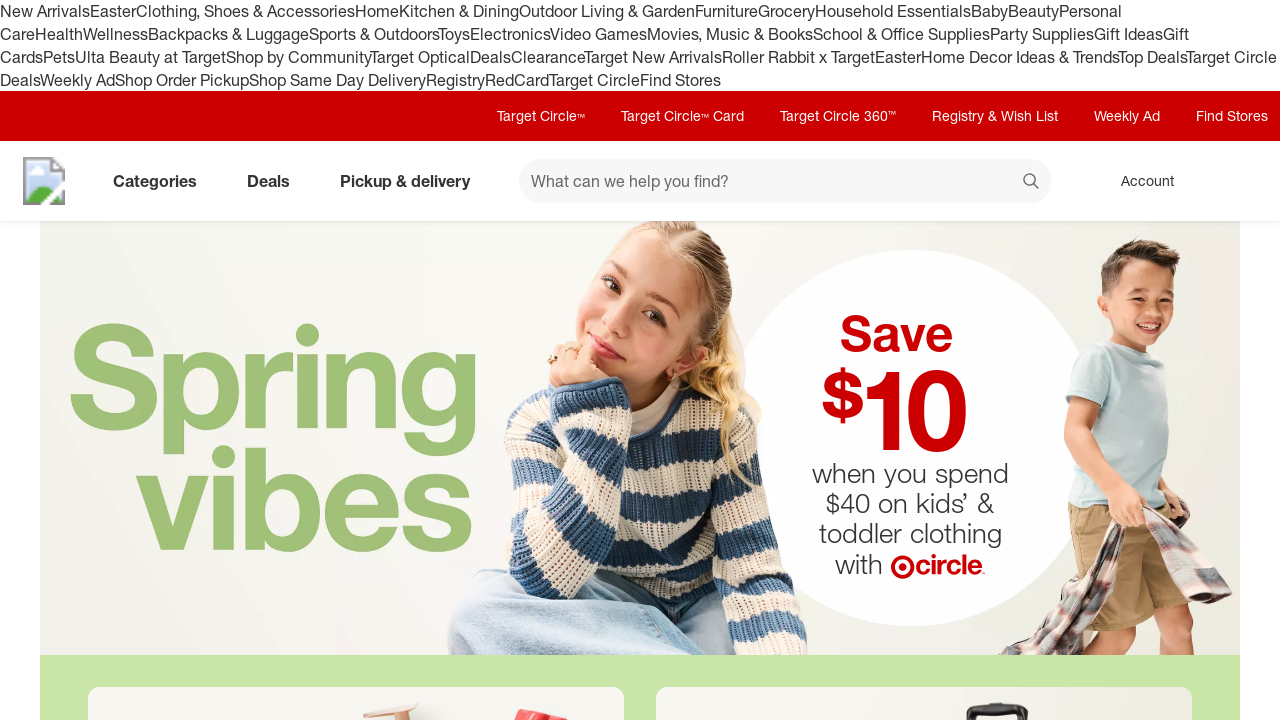

Clicked cart icon to navigate to shopping cart at (1238, 181) on a[data-test='@web/CartLink']
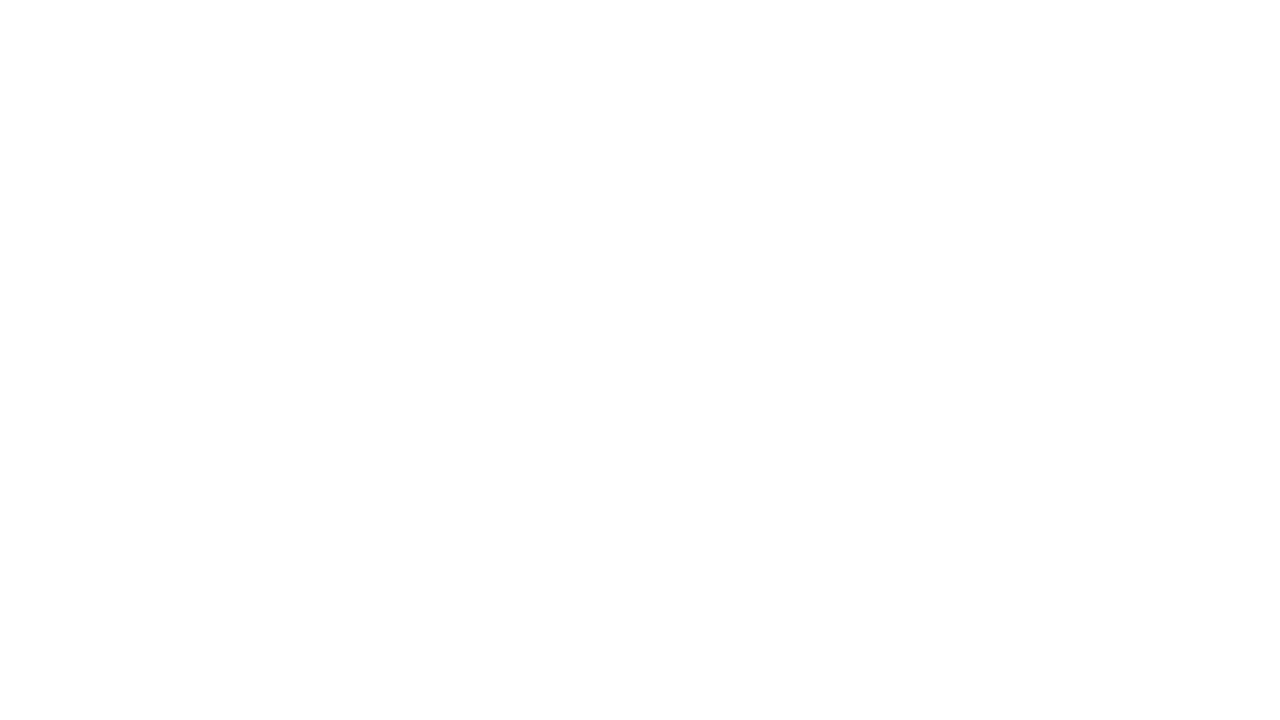

Cart page loaded successfully
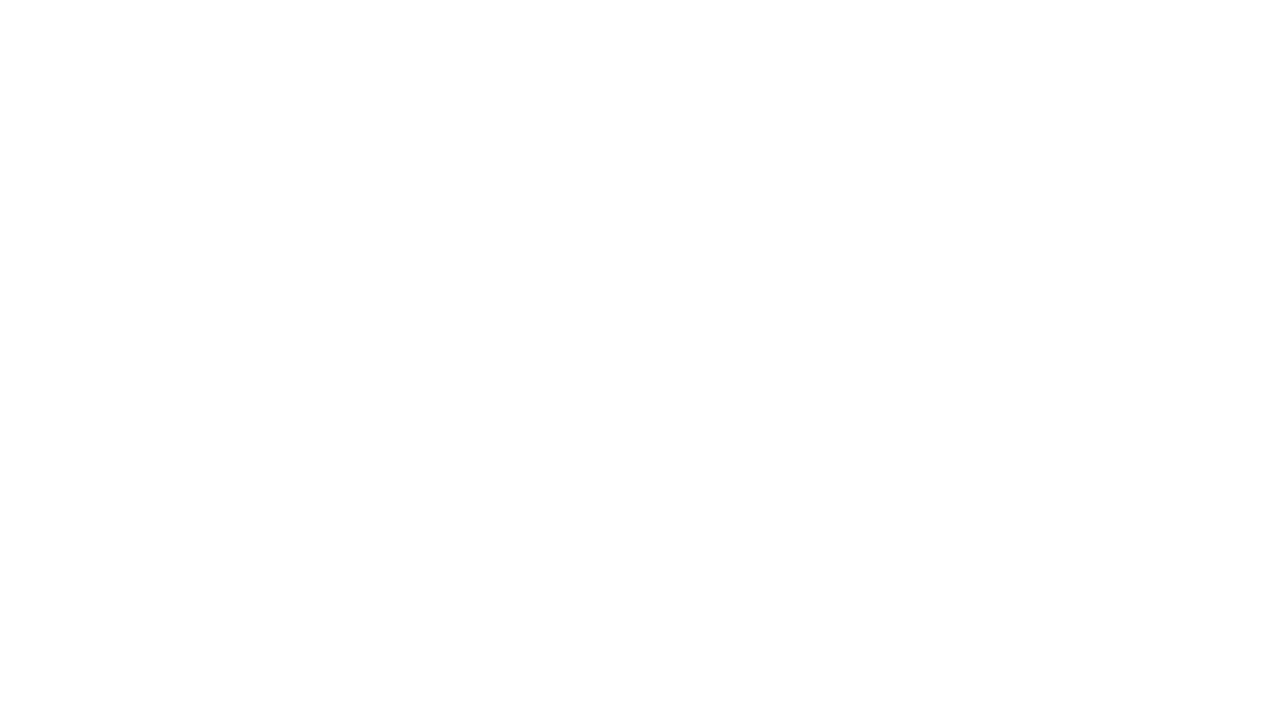

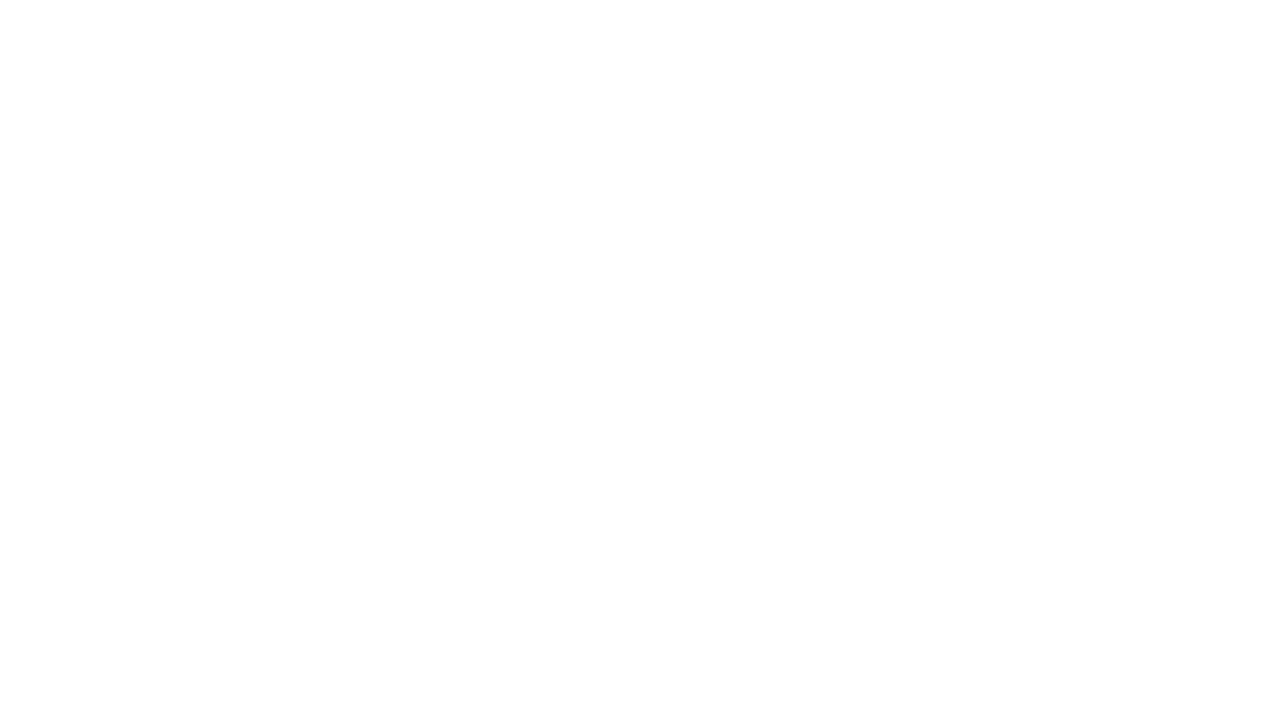